Opens the Expedia India homepage and verifies the page loads successfully

Starting URL: https://www.expedia.co.in/

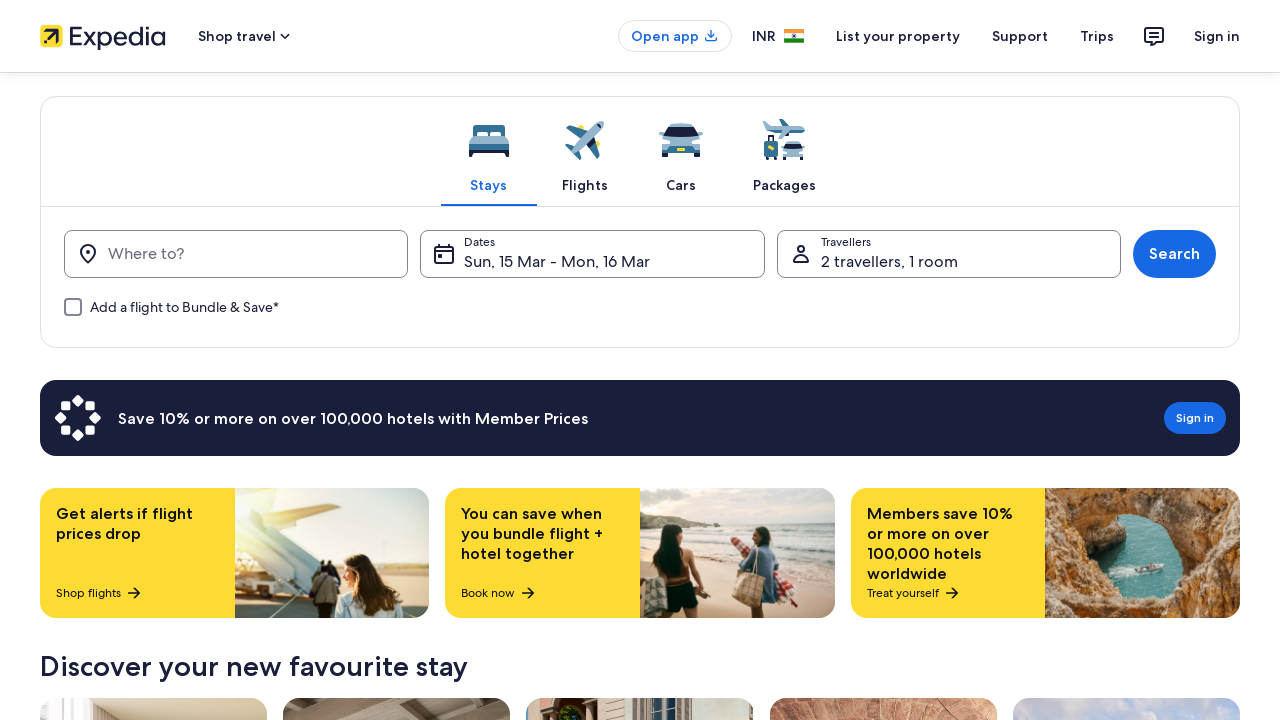

Navigated to Expedia India homepage
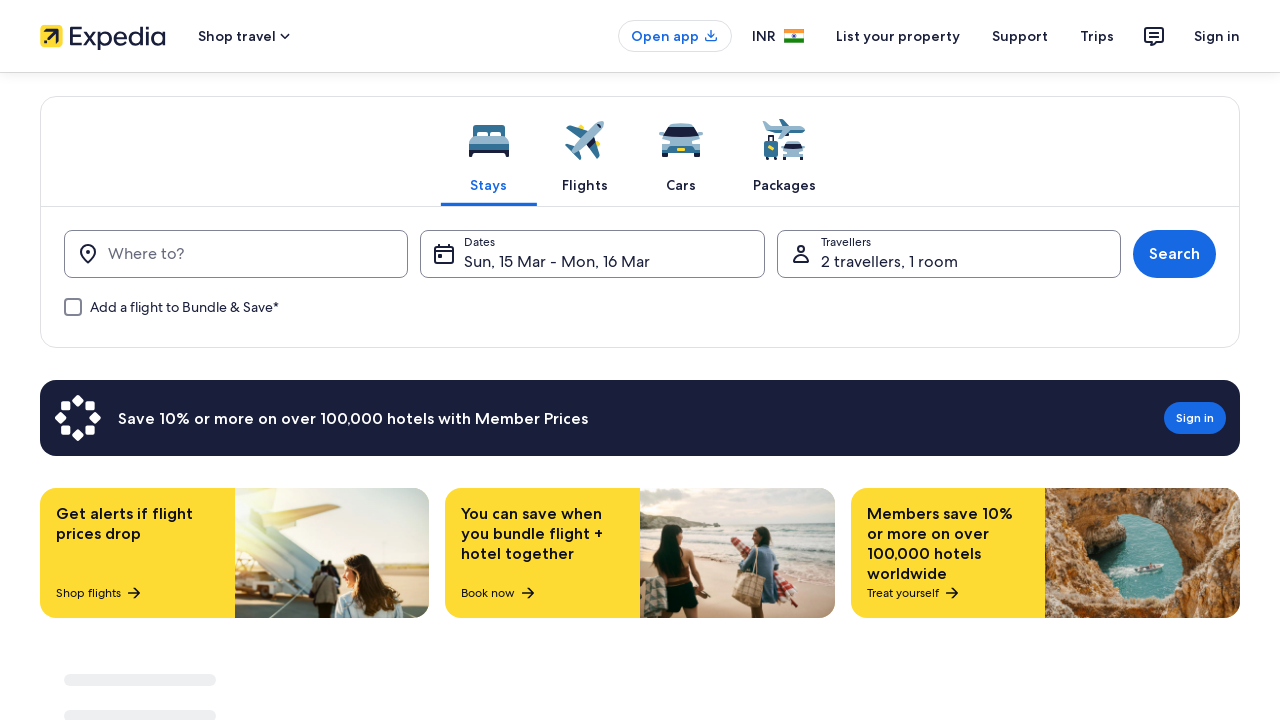

Page DOM content fully loaded
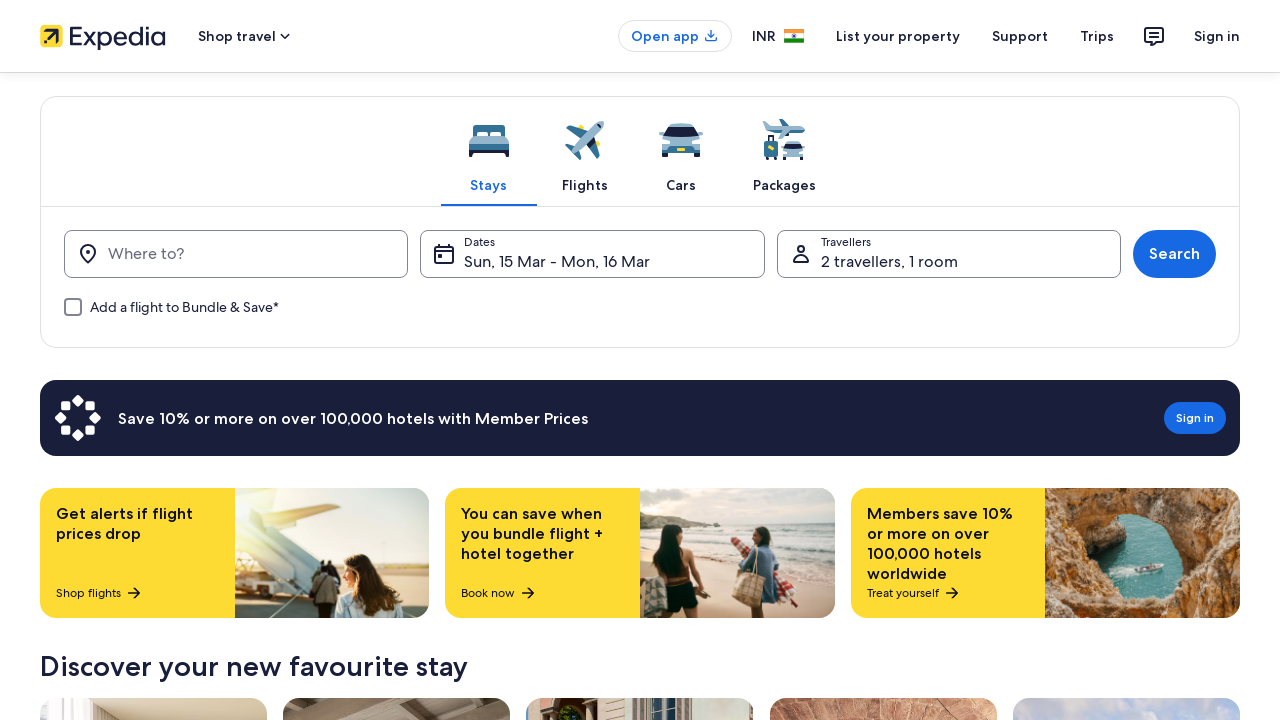

Body element is visible - Expedia India homepage loaded successfully
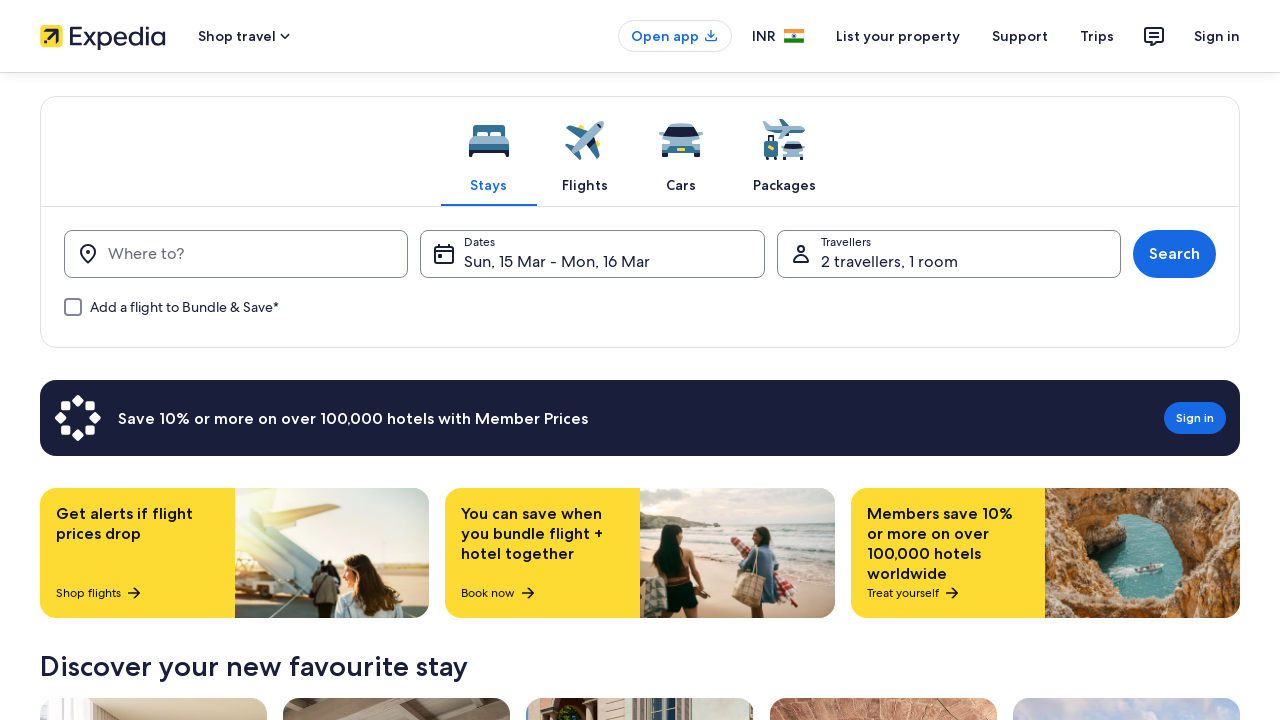

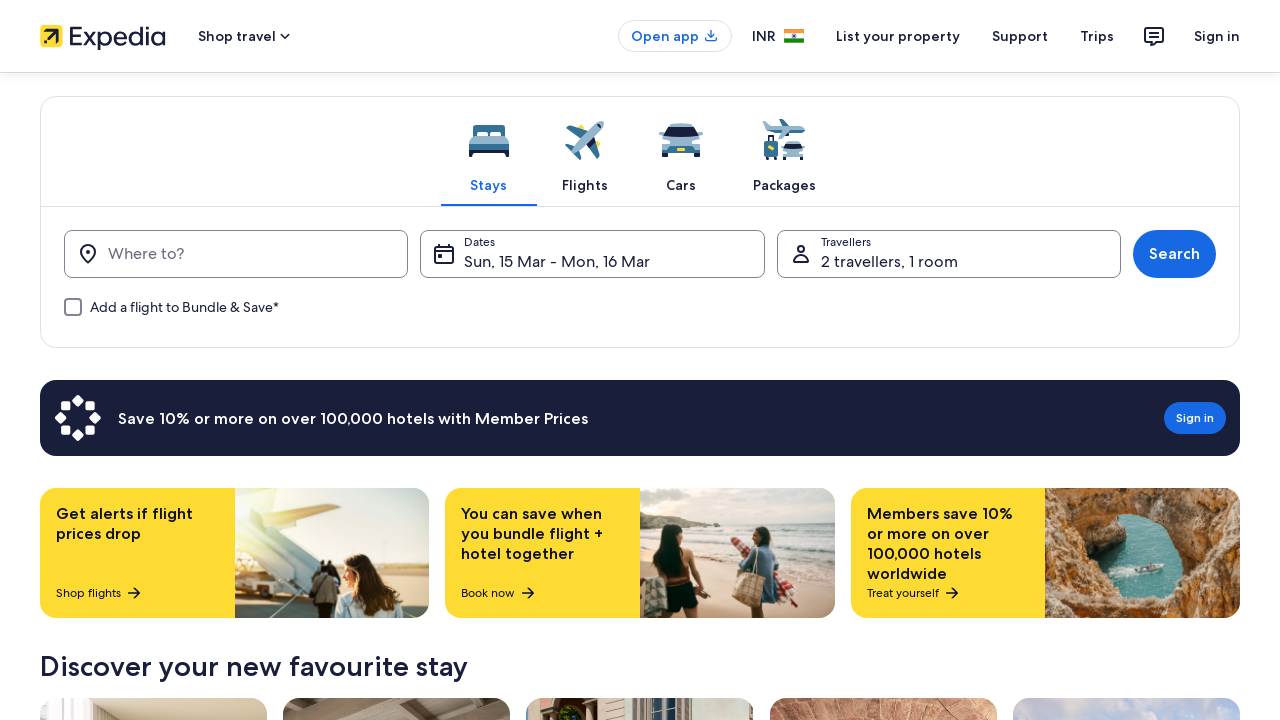